Searches for a specific GitHub repository using the search functionality, navigates to the repository page, and verifies that the Issues tab is present.

Starting URL: https://github.com

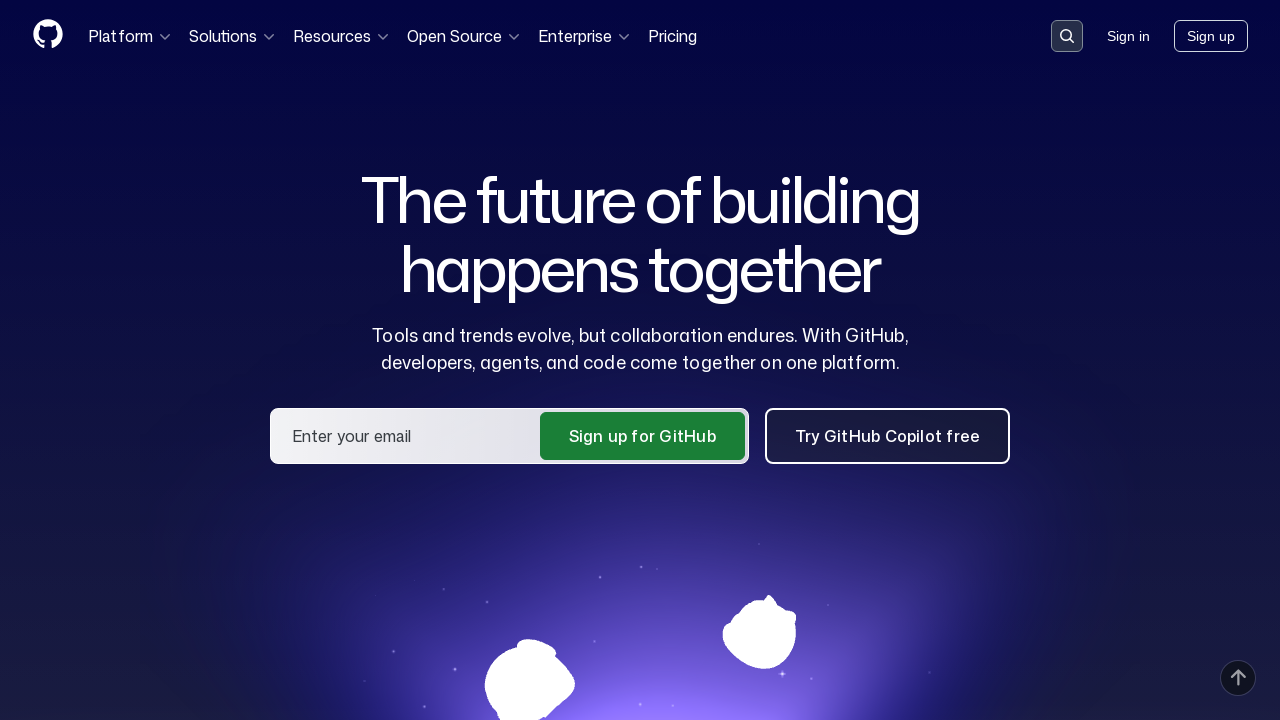

Clicked search button in header at (1067, 36) on .header-search-button
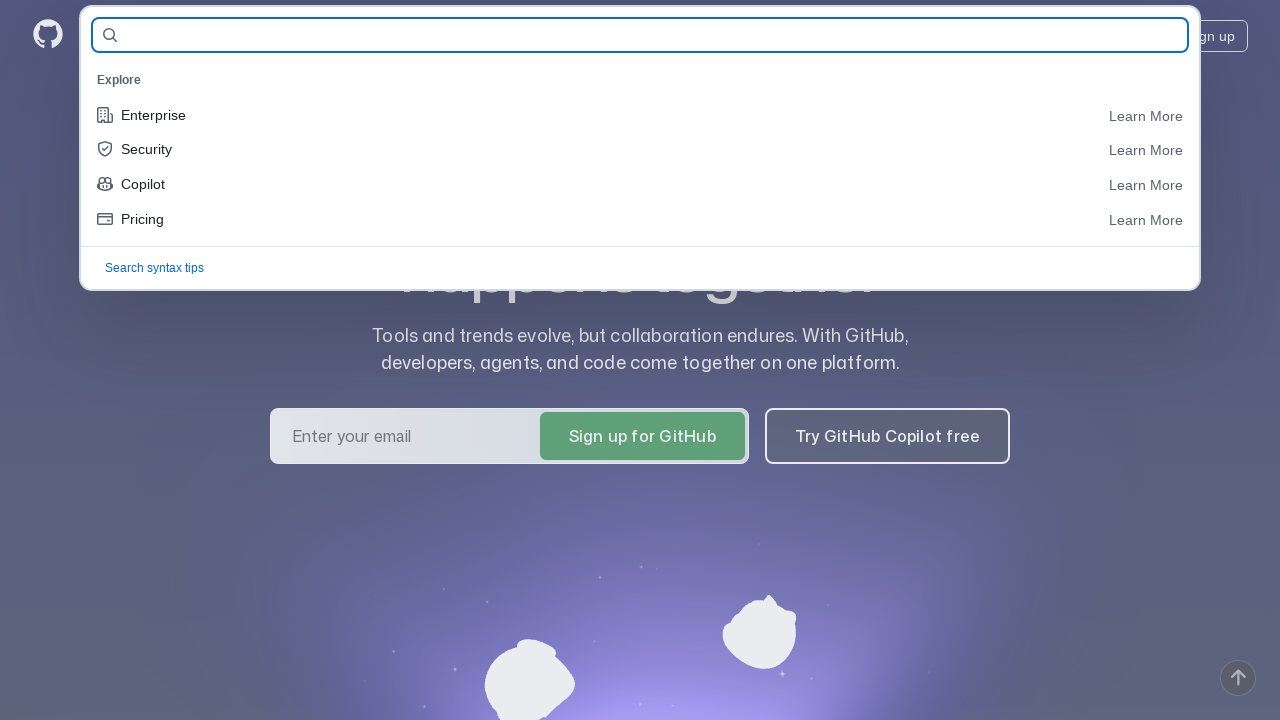

Filled search field with repository name 'DariaS2302/Homework_08.10' on #query-builder-test
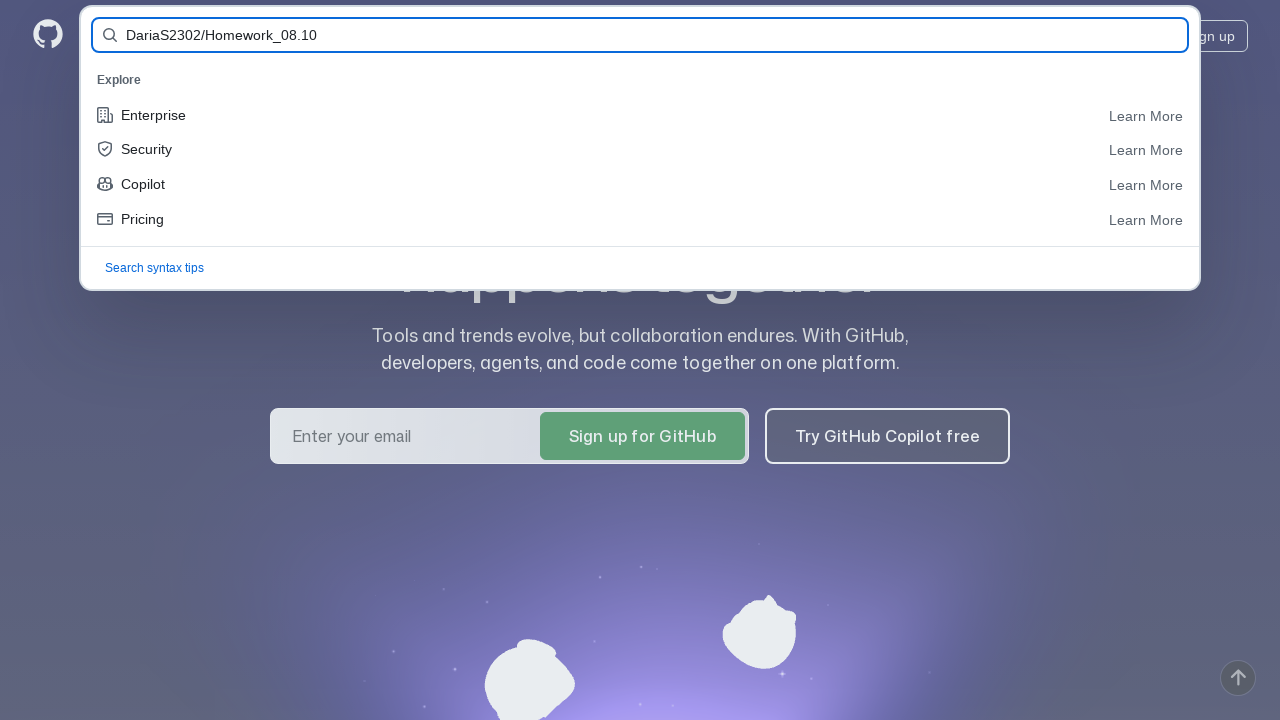

Pressed Enter to search for repository
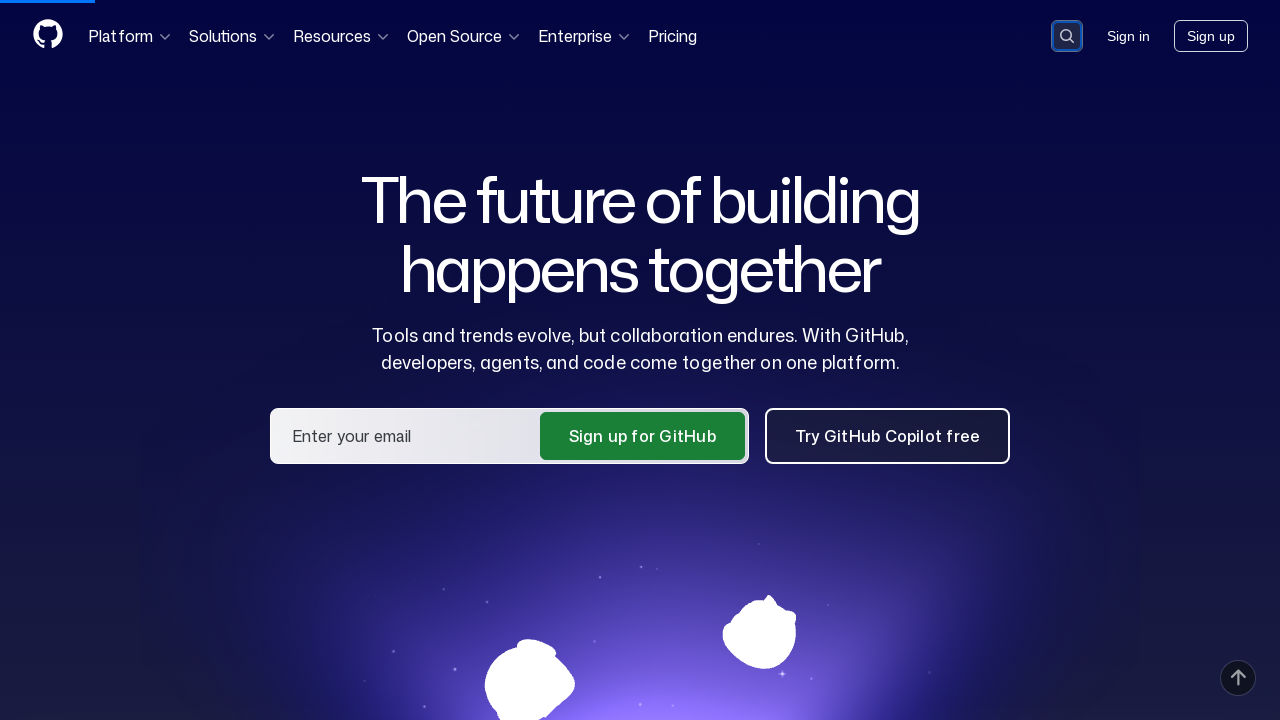

Clicked on repository link in search results at (479, 161) on a:has-text('DariaS2302/Homework_08.10')
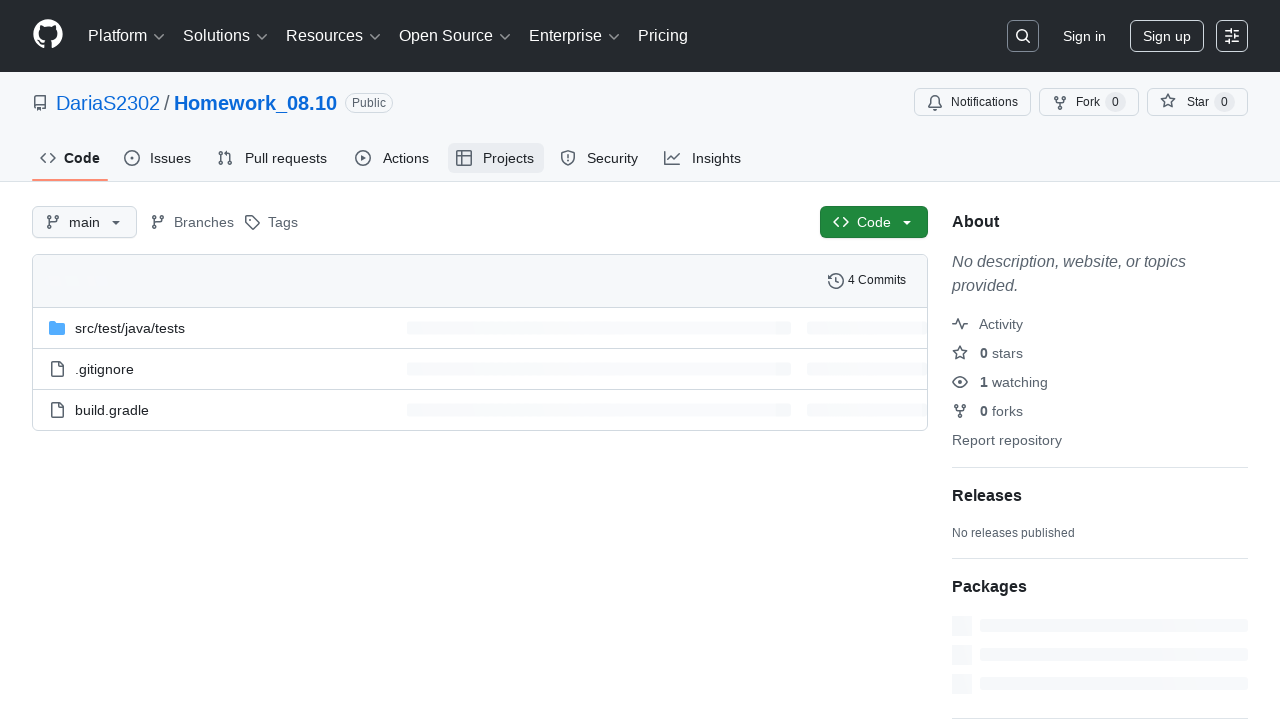

Issues tab loaded and is visible on repository page
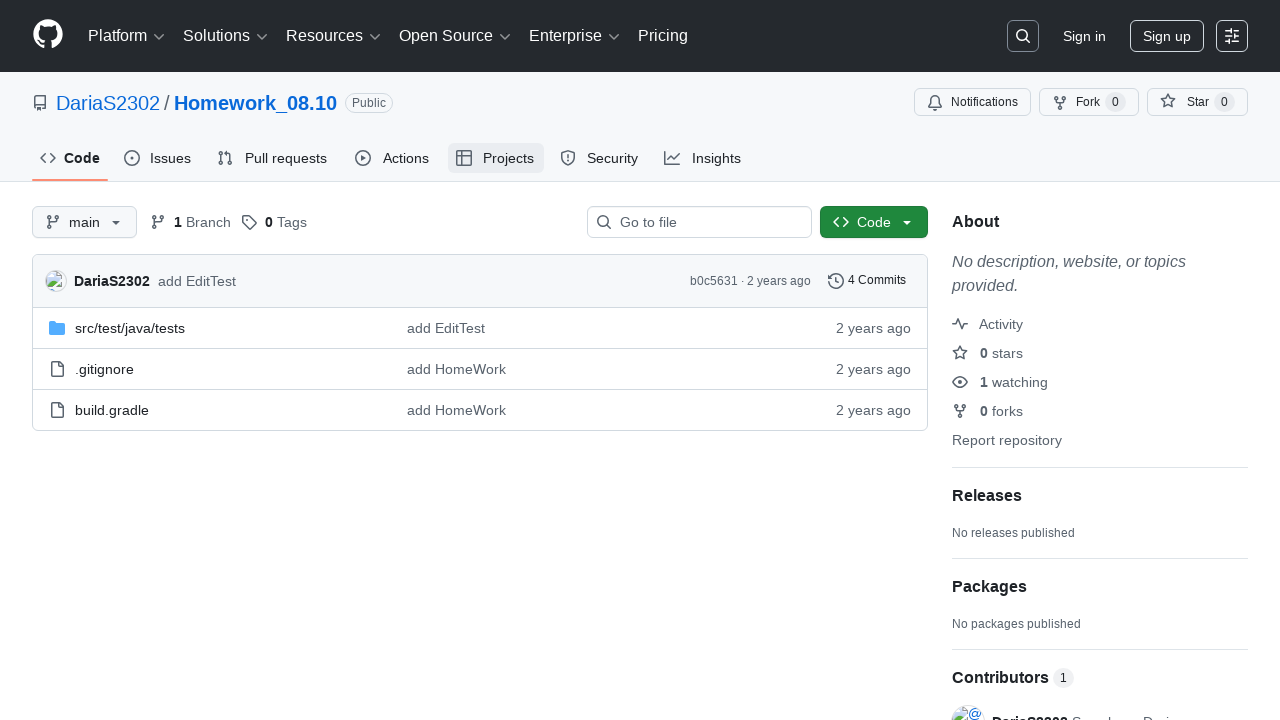

Located Issues tab element
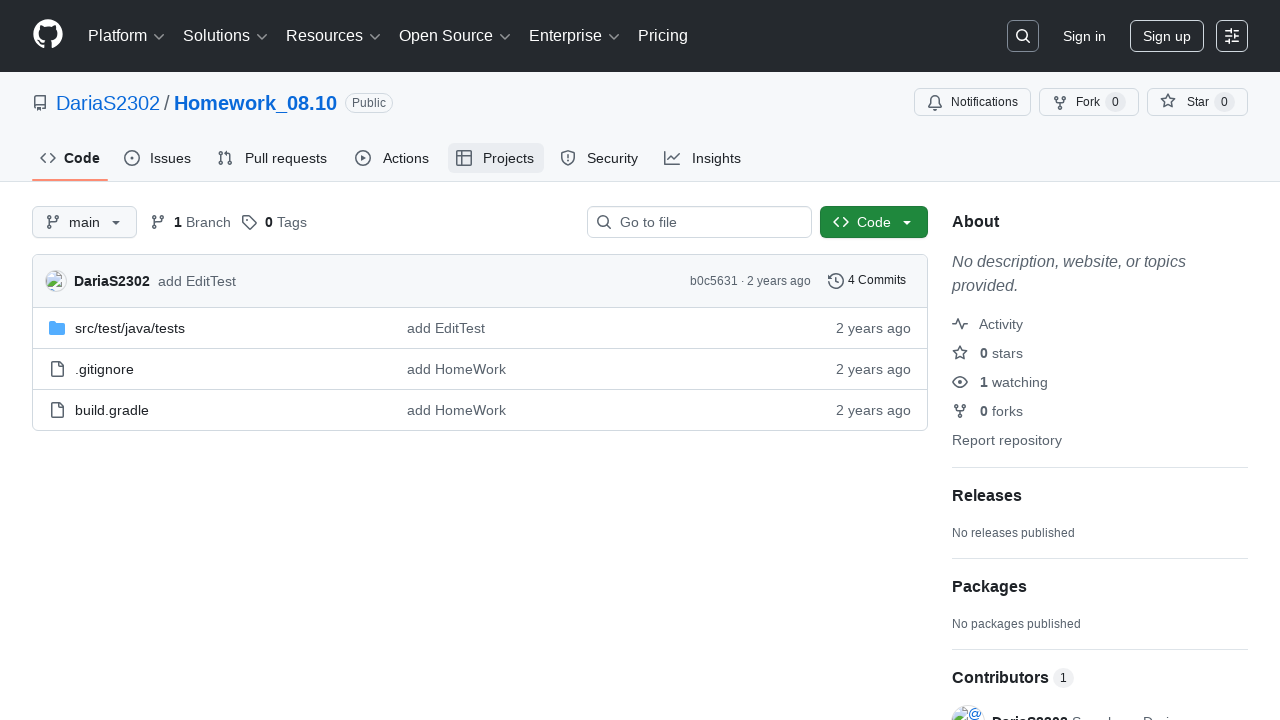

Verified that Issues tab contains 'Issues' text
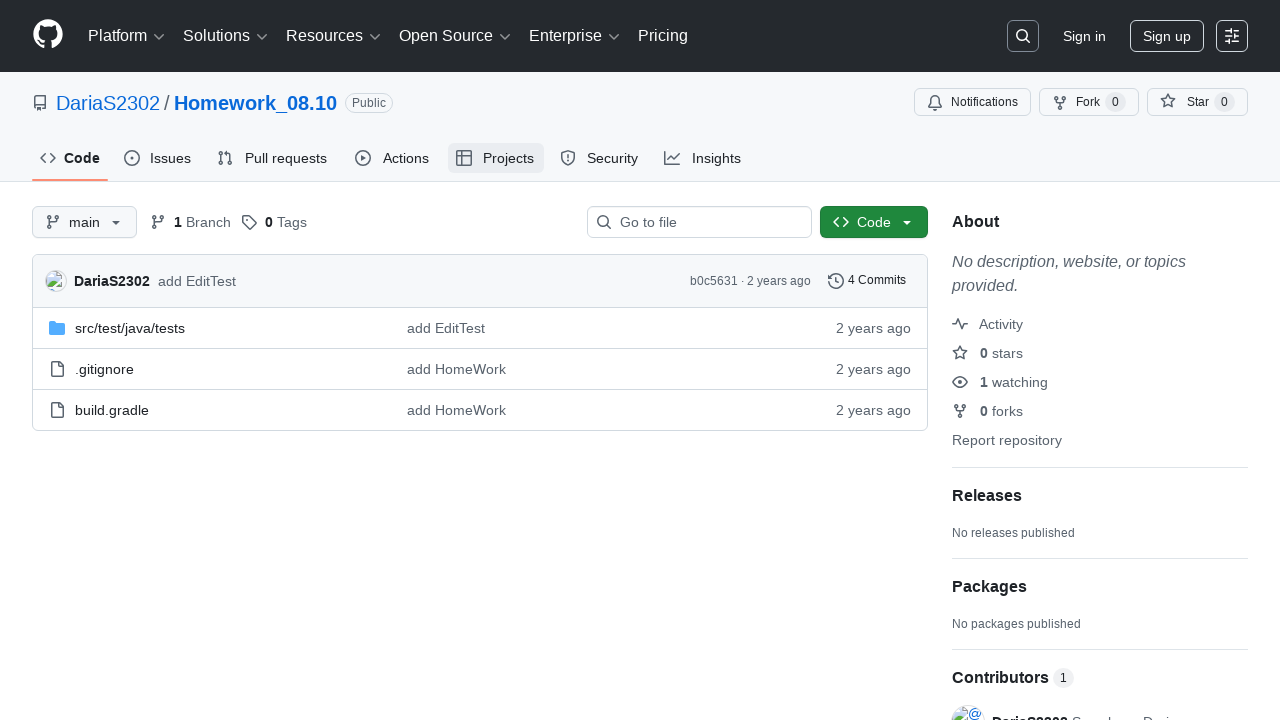

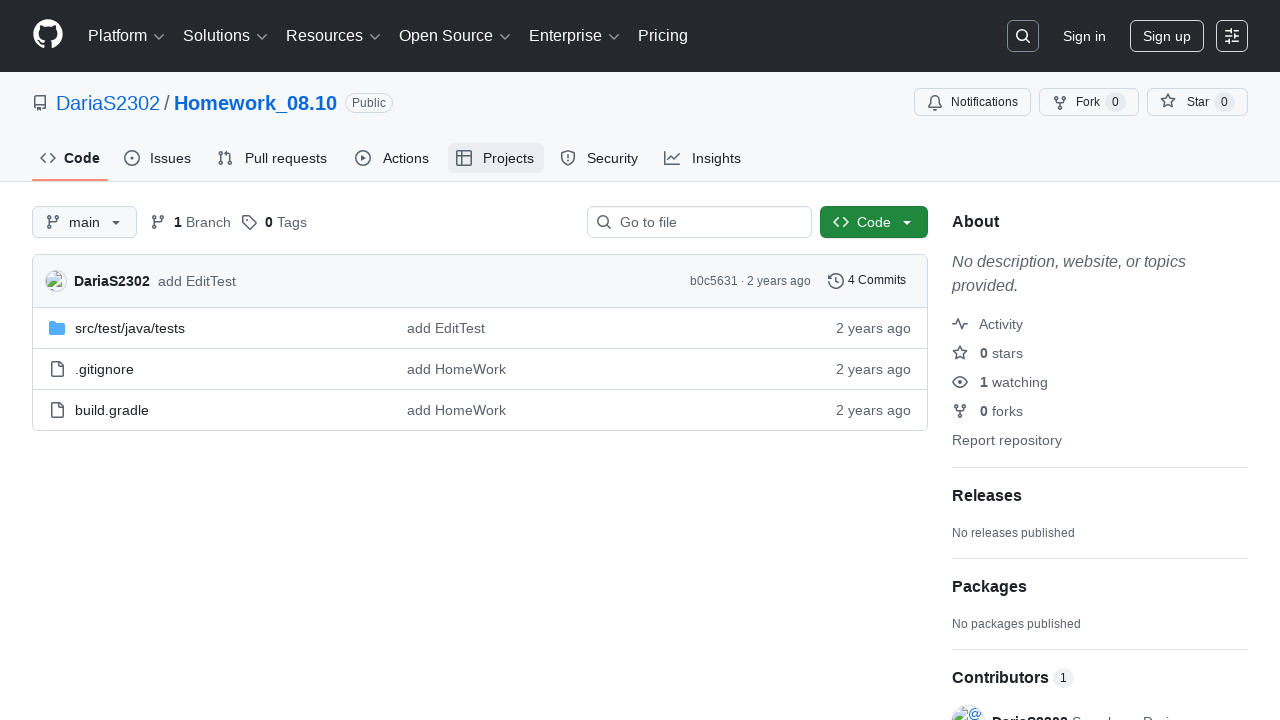